Navigates to SelectorHub website and clicks on the Chrome link

Starting URL: https://selectorshub.com

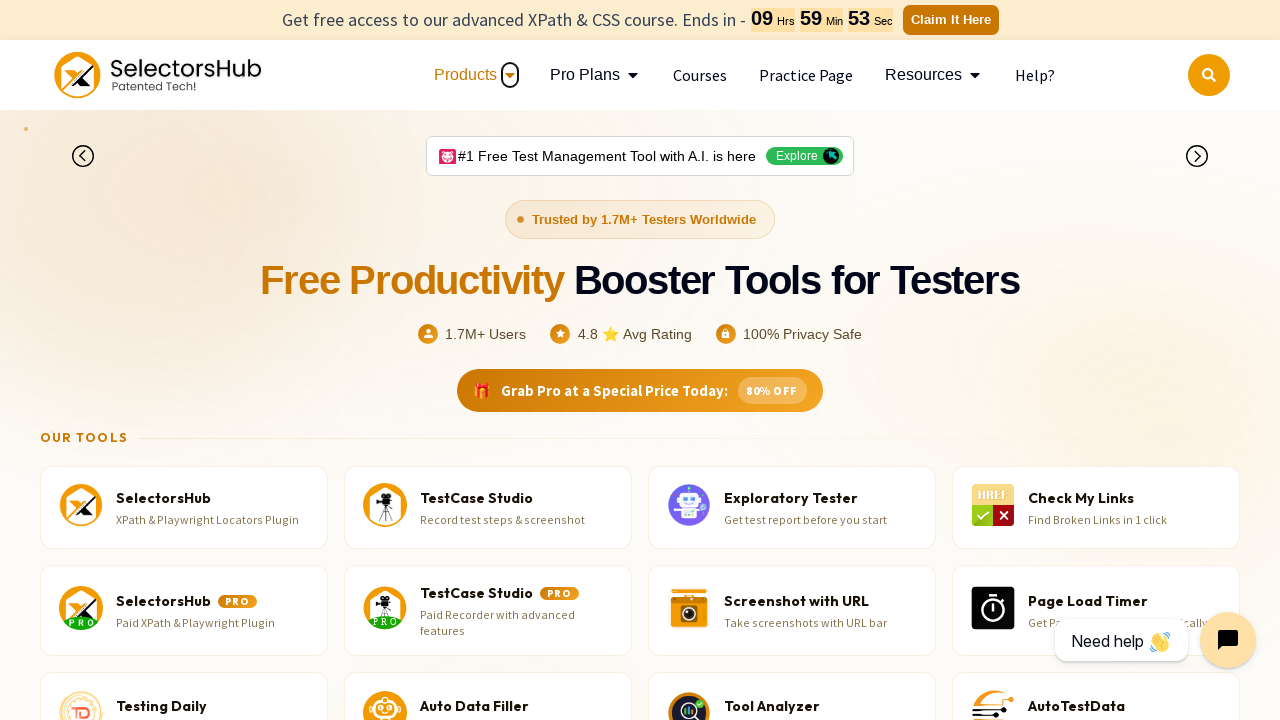

Navigated to SelectorHub website
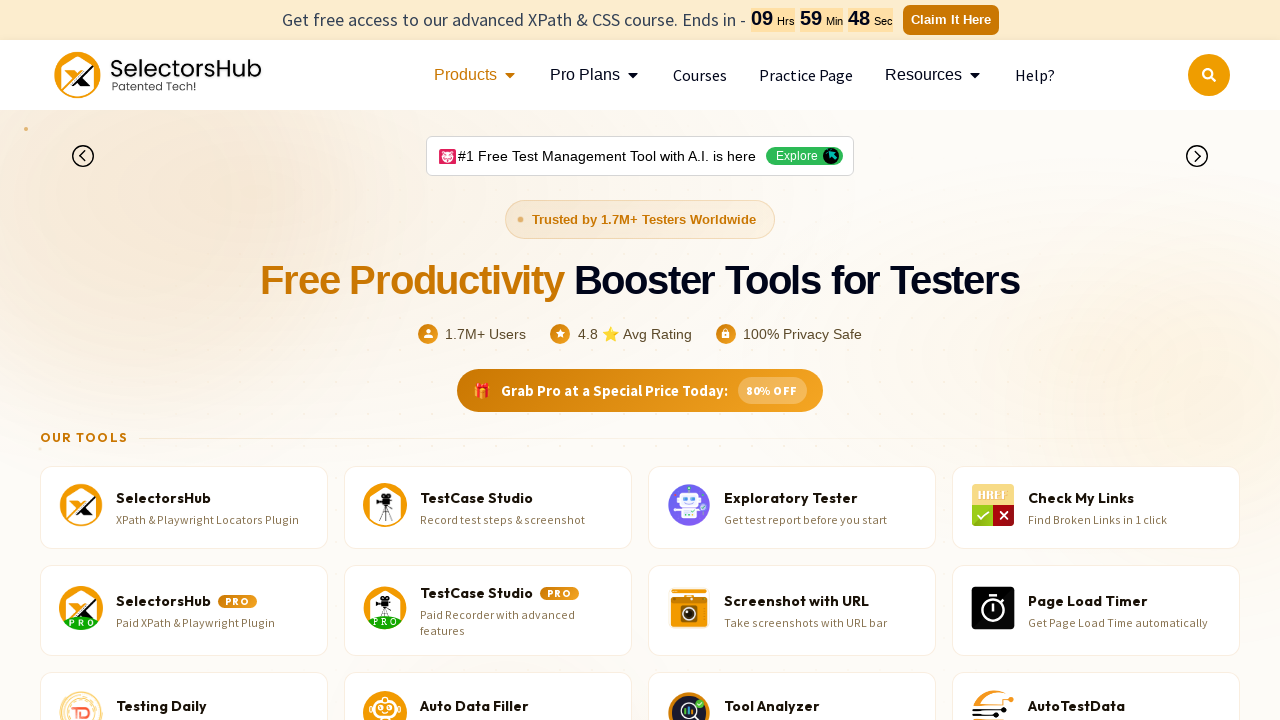

Clicked on the Chrome link at (425, 361) on text=Chrome
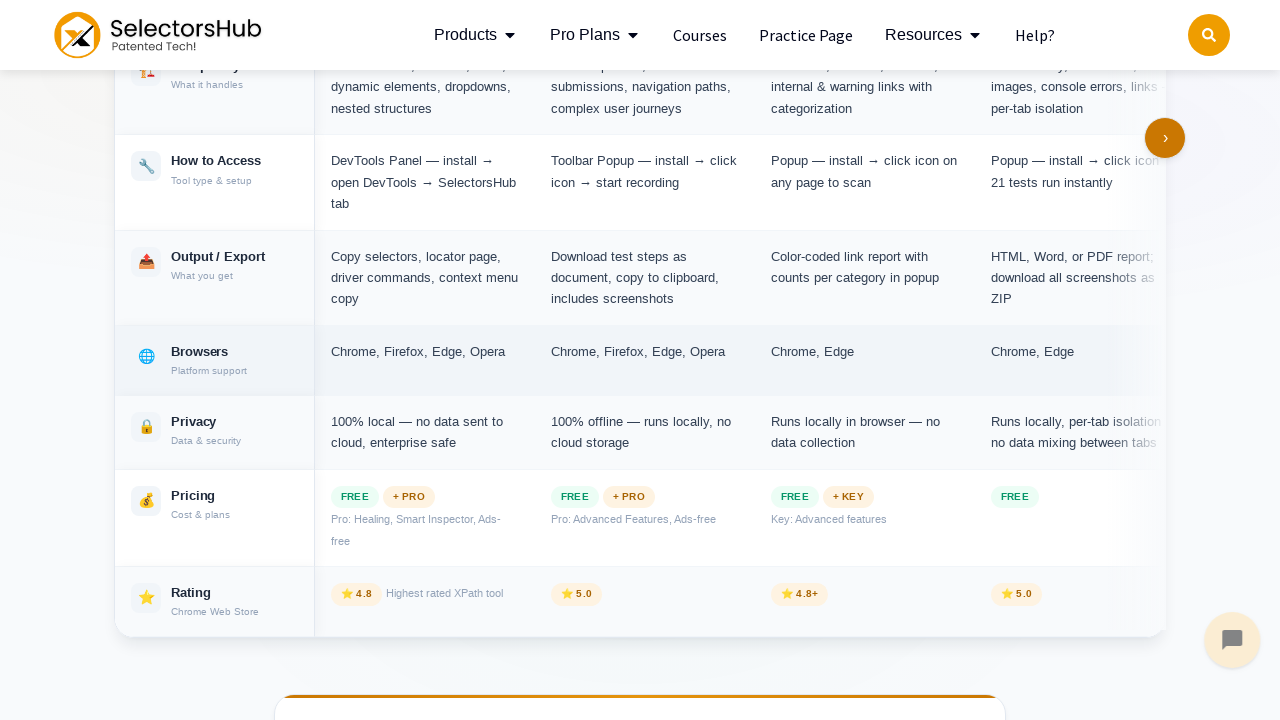

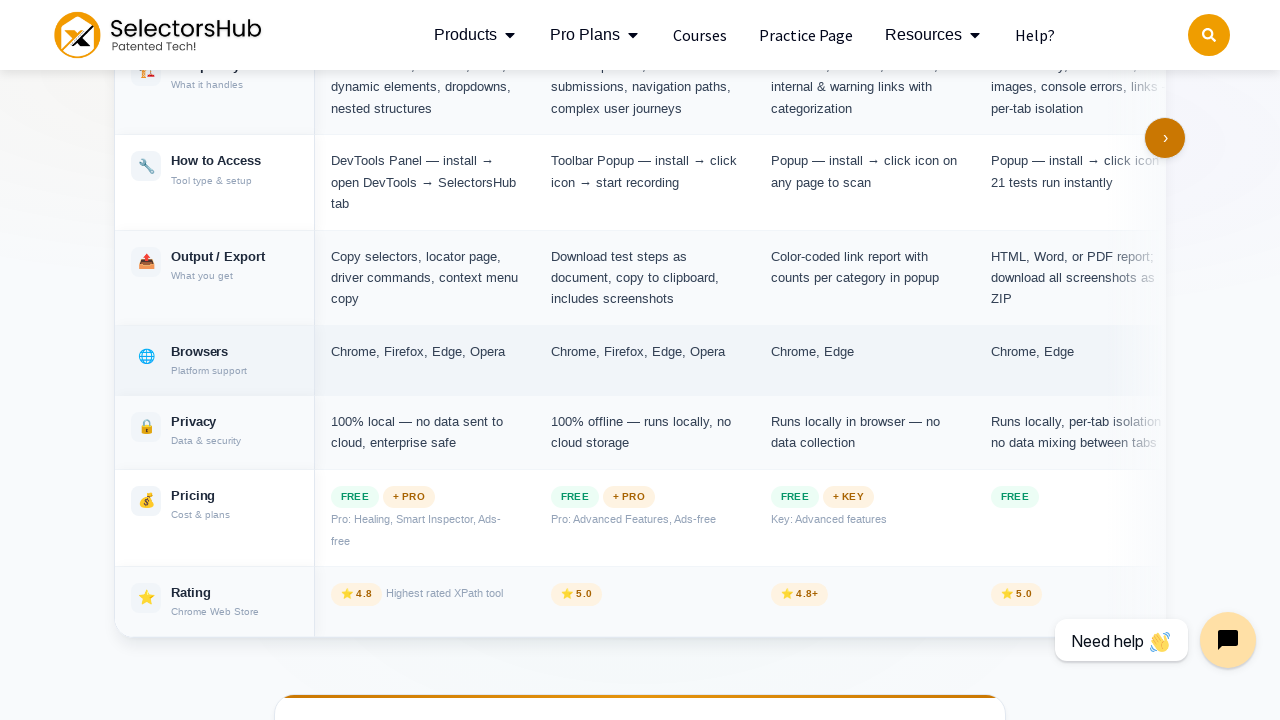